Clicks new tab button and navigates to the sample page

Starting URL: https://demoqa.com/browser-windows

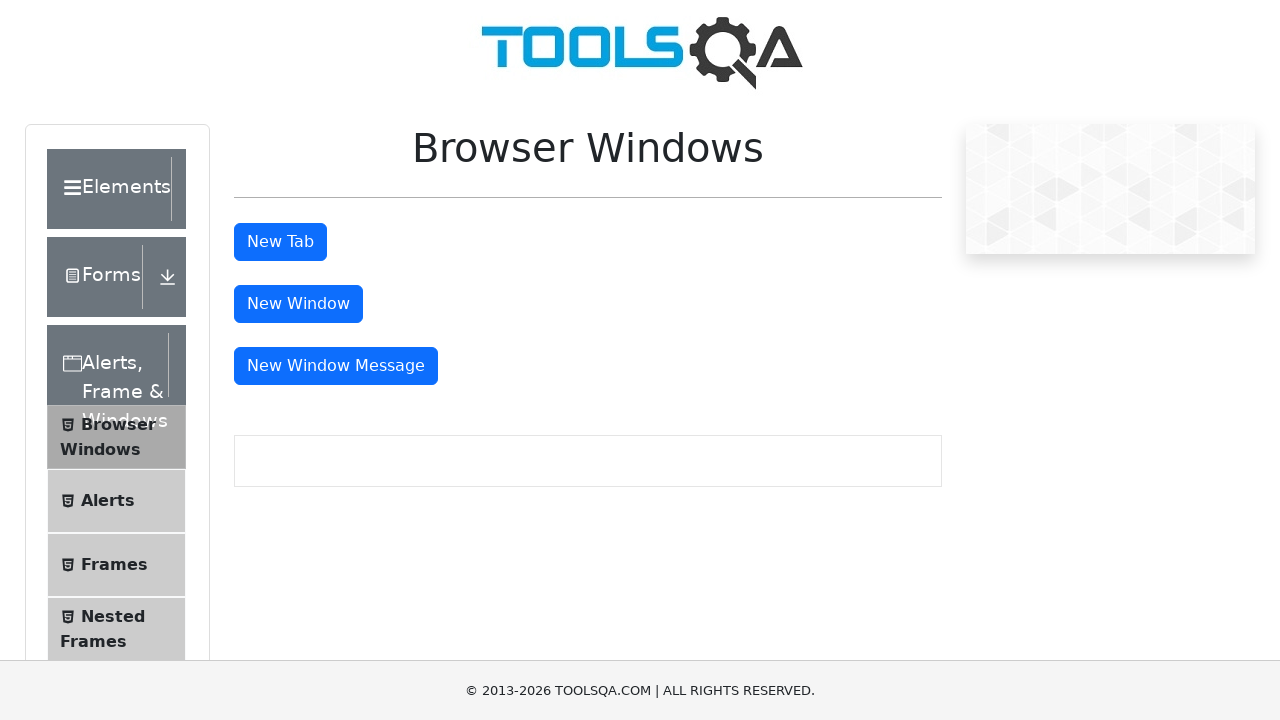

Clicked new tab button at (280, 242) on xpath=//button[@id='tabButton']
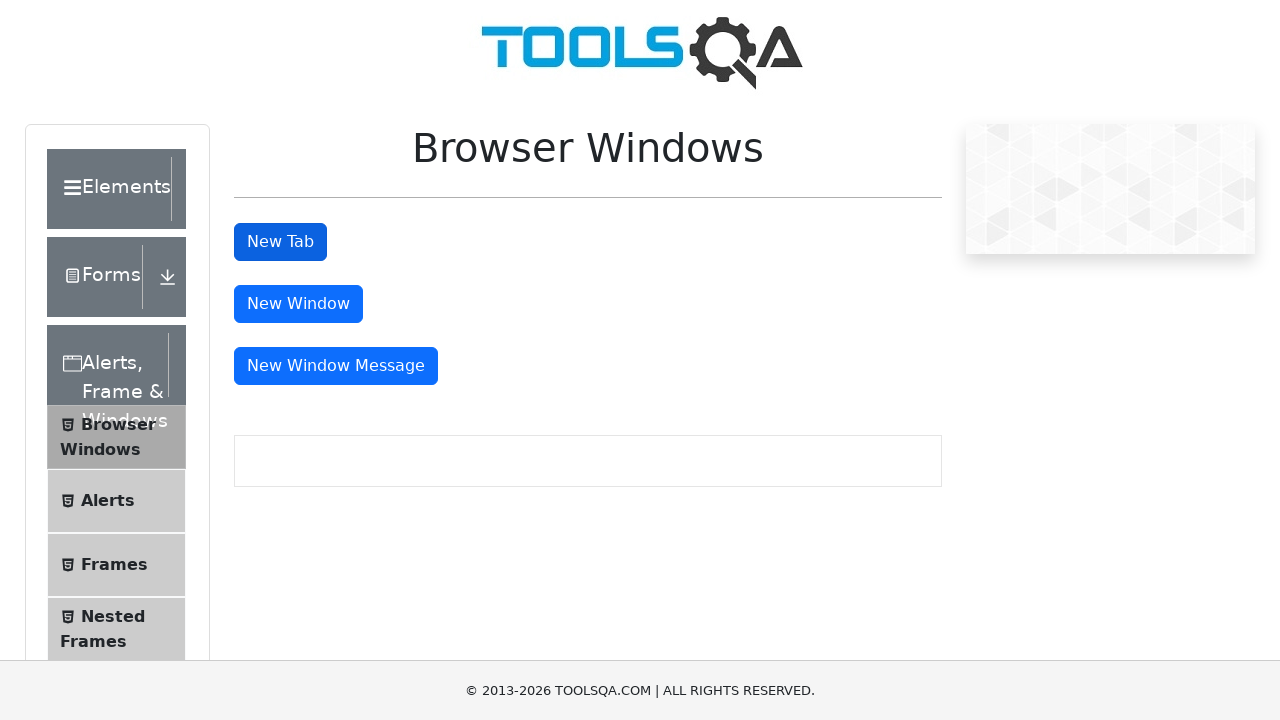

Navigated to sample page at https://demoqa.com/sample
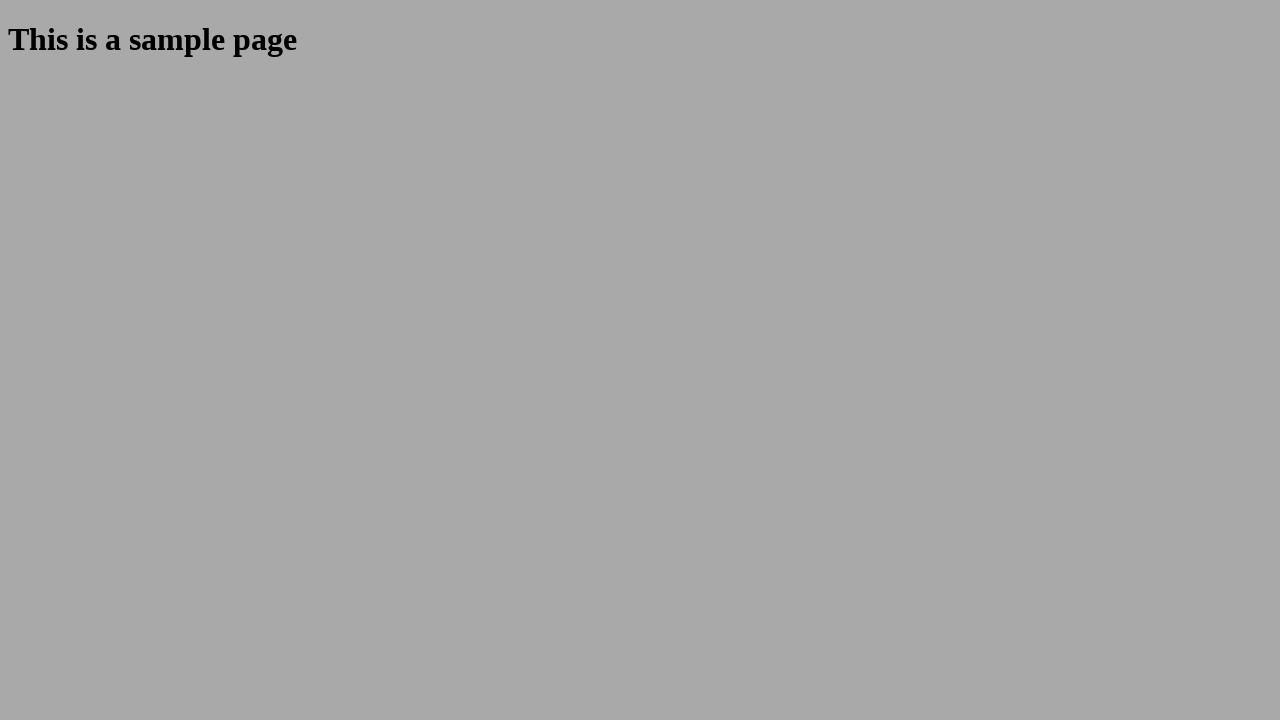

Retrieved sample heading text
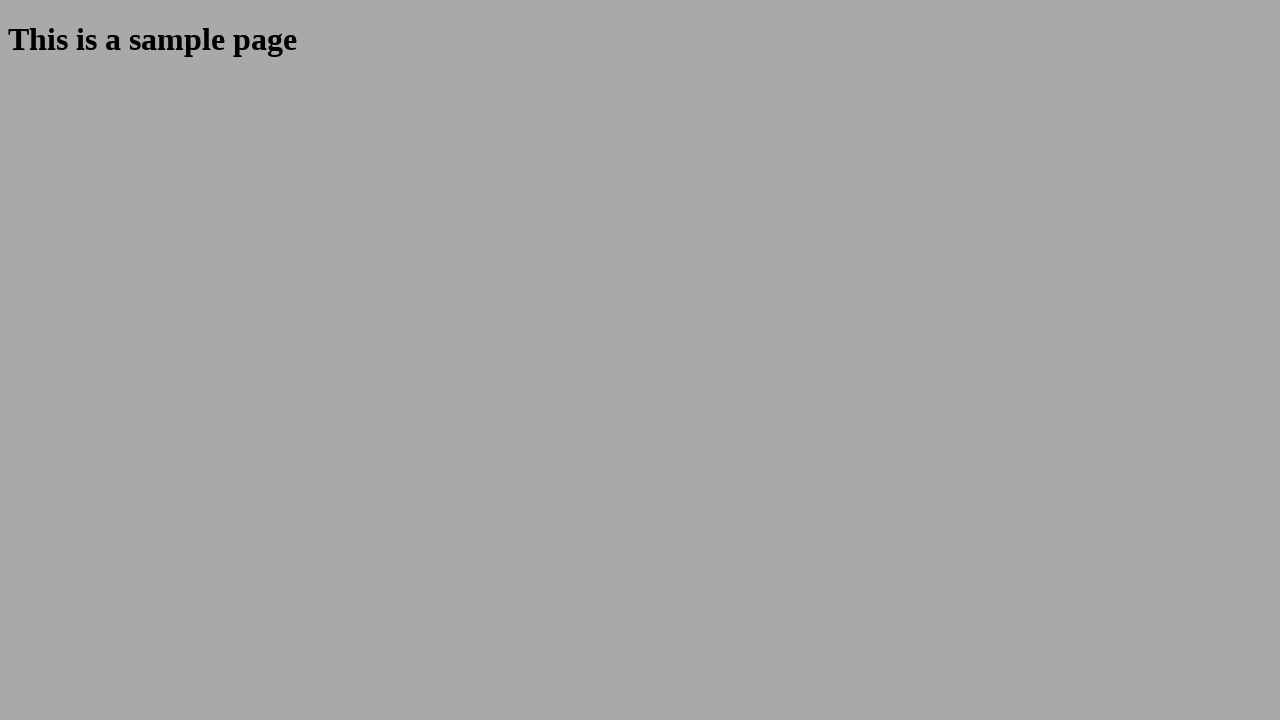

Verified sample heading displays 'This is a sample page'
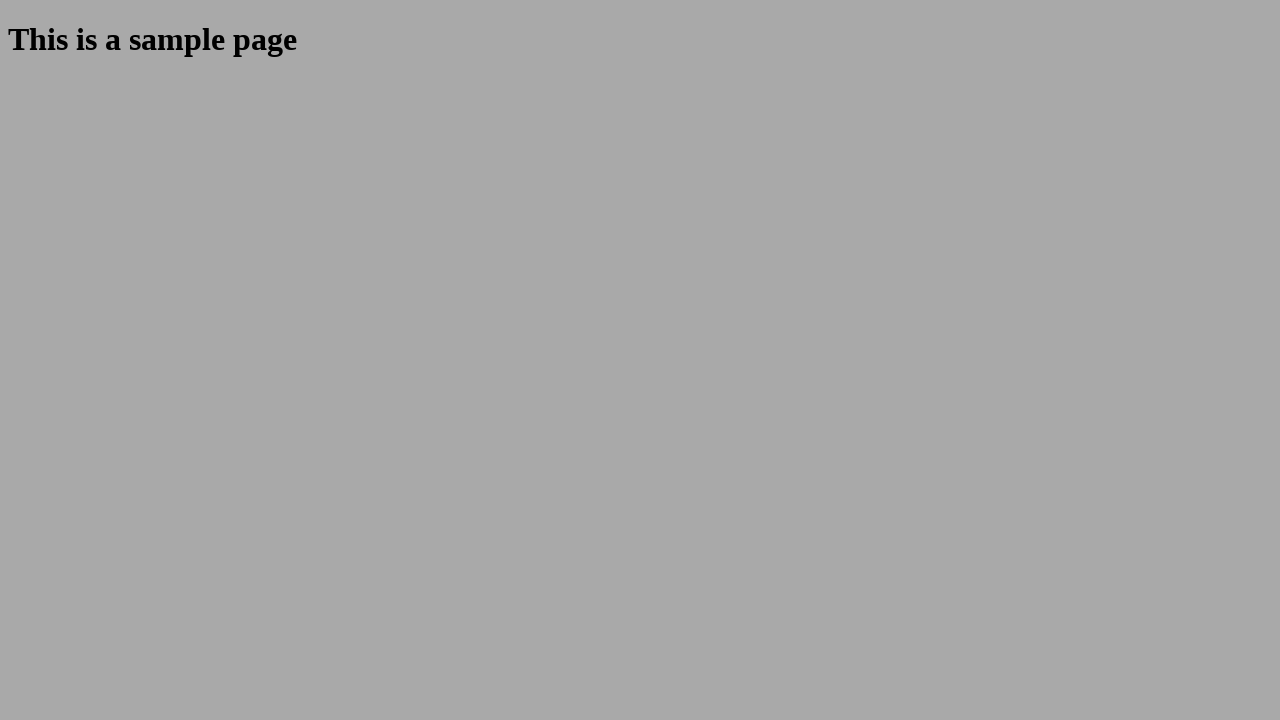

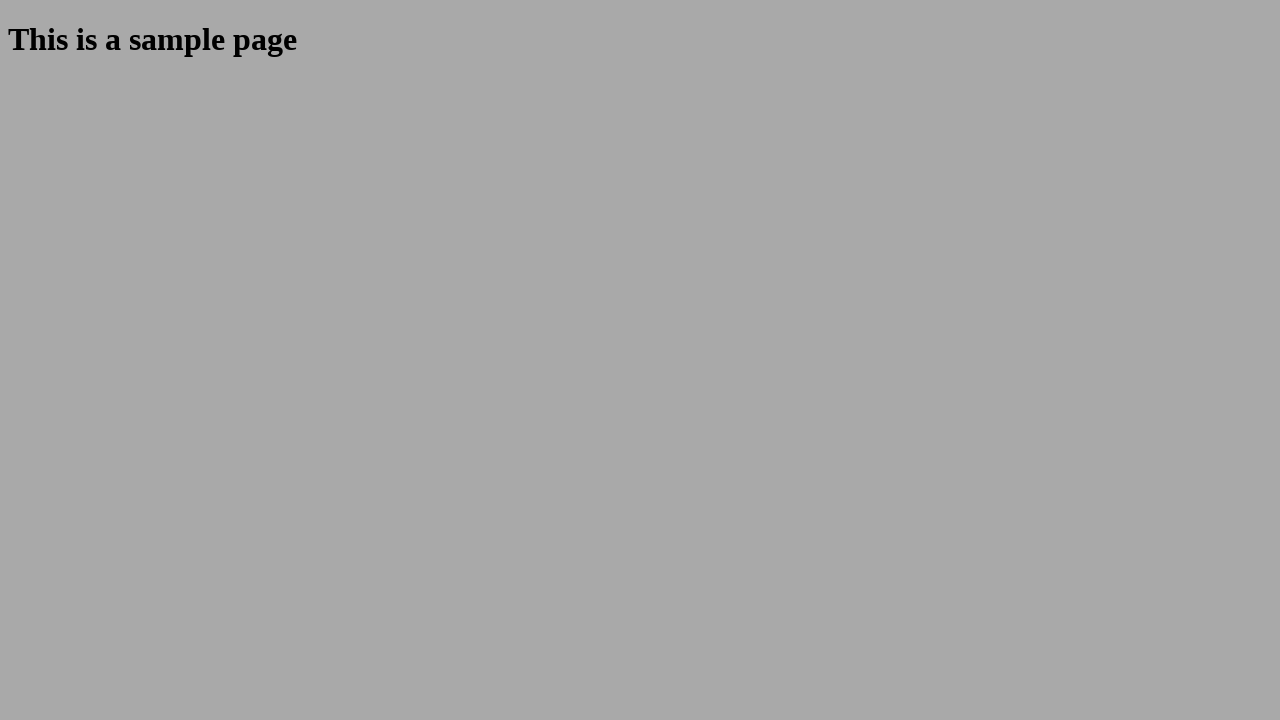